Navigates to the Prosas editais (public notices/grants) page and verifies the page loads successfully

Starting URL: https://prosas.com.br/editais

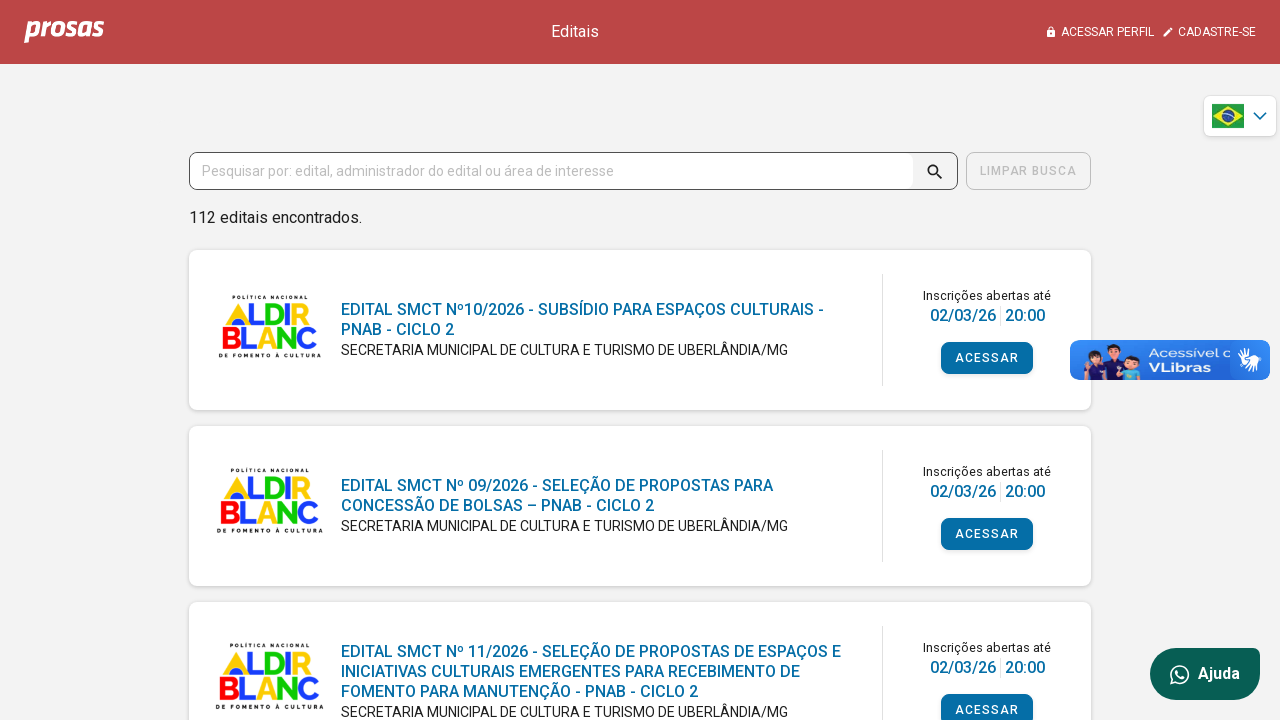

Waited for page DOM content to load
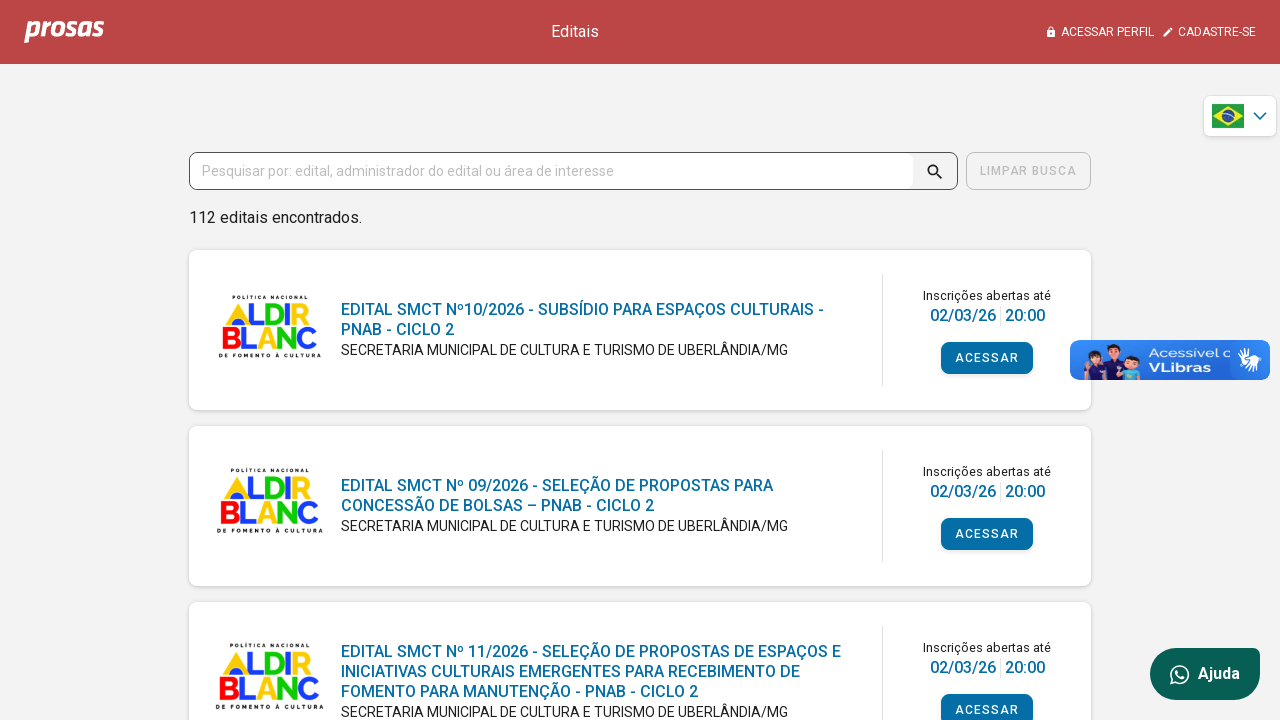

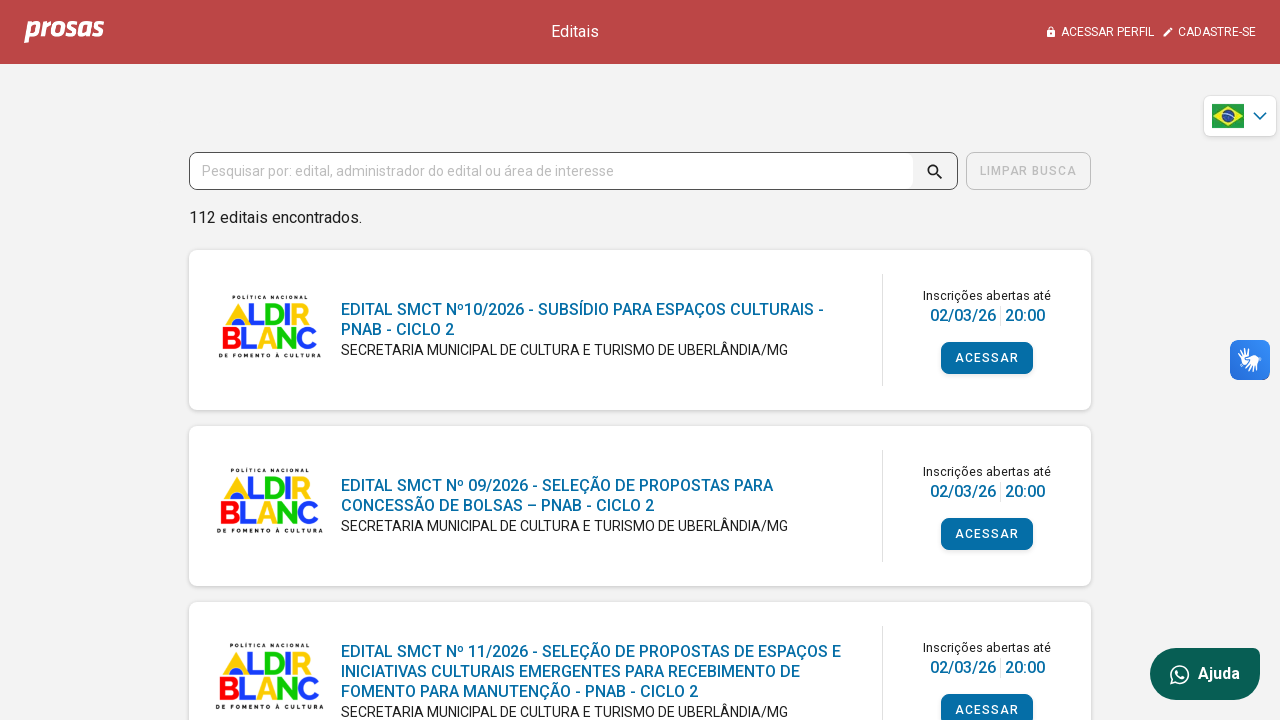